Tests domain availability check functionality on registro.br by entering a domain name and submitting the search form to verify the availability check feature works.

Starting URL: https://registro.br

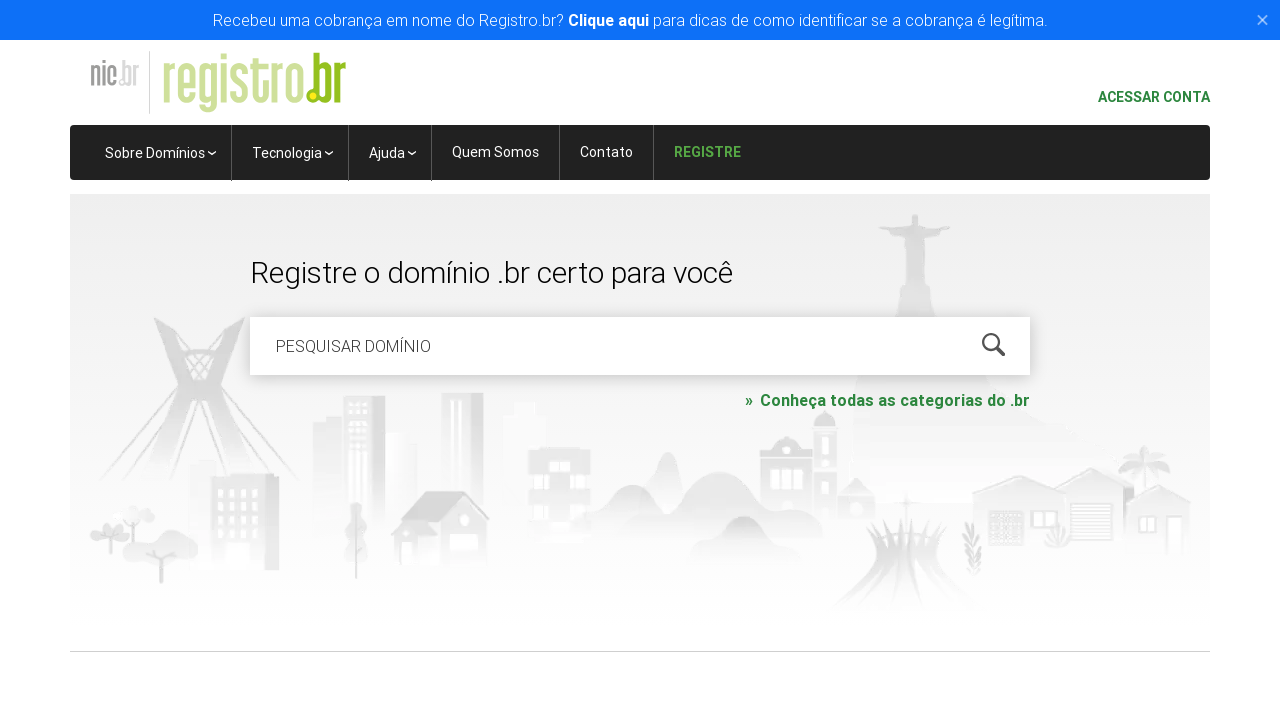

Cleared the domain availability search field on #is-avail-field
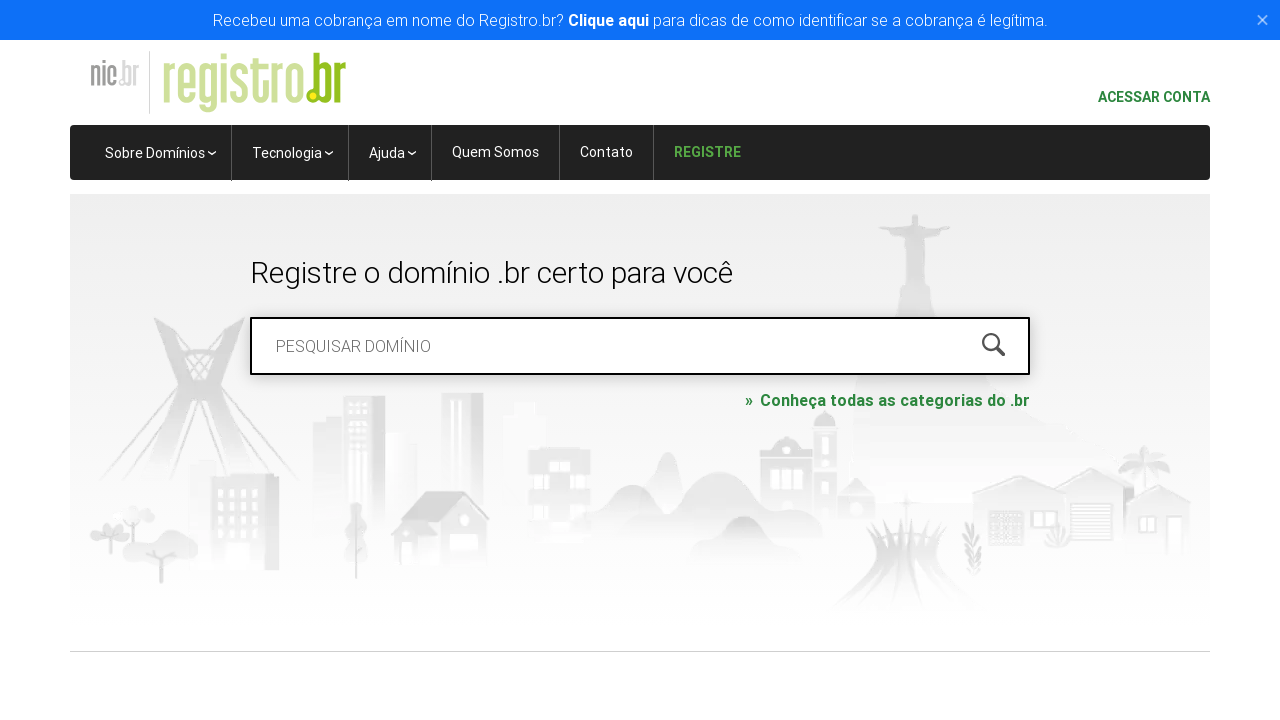

Filled domain availability search field with 'meusitedeteste.com.br' on #is-avail-field
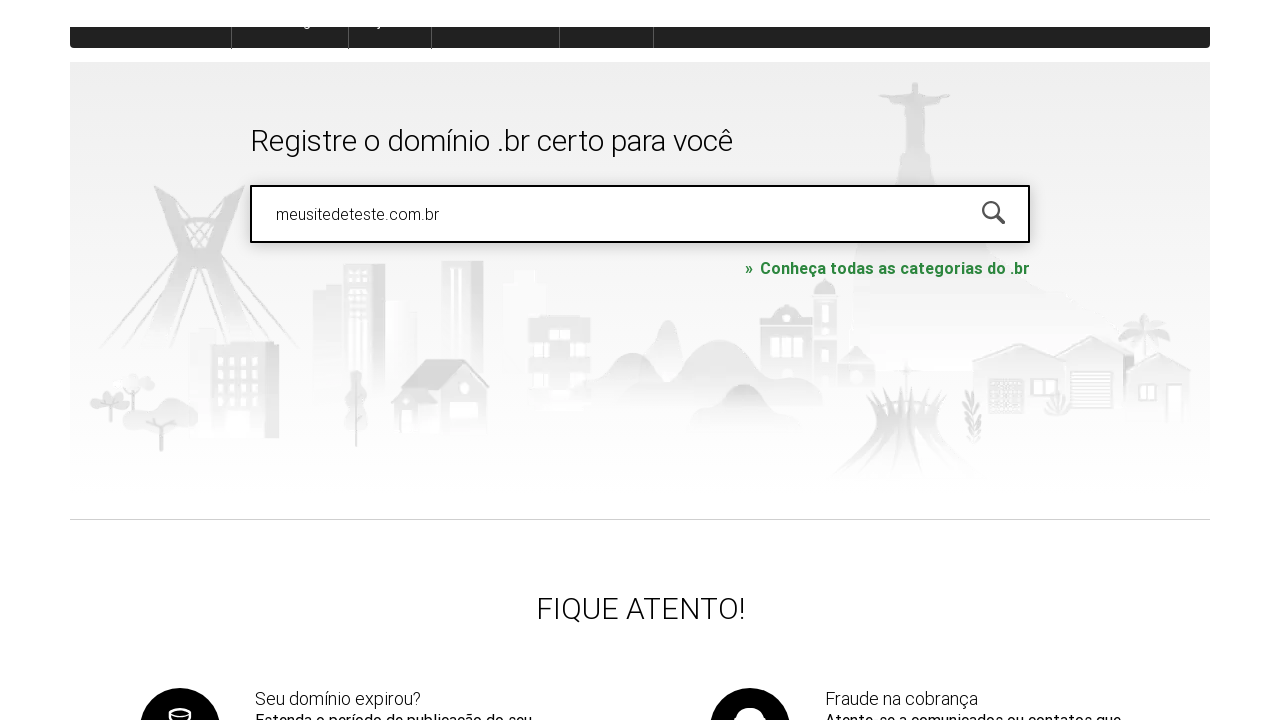

Pressed Enter to submit domain availability search on #is-avail-field
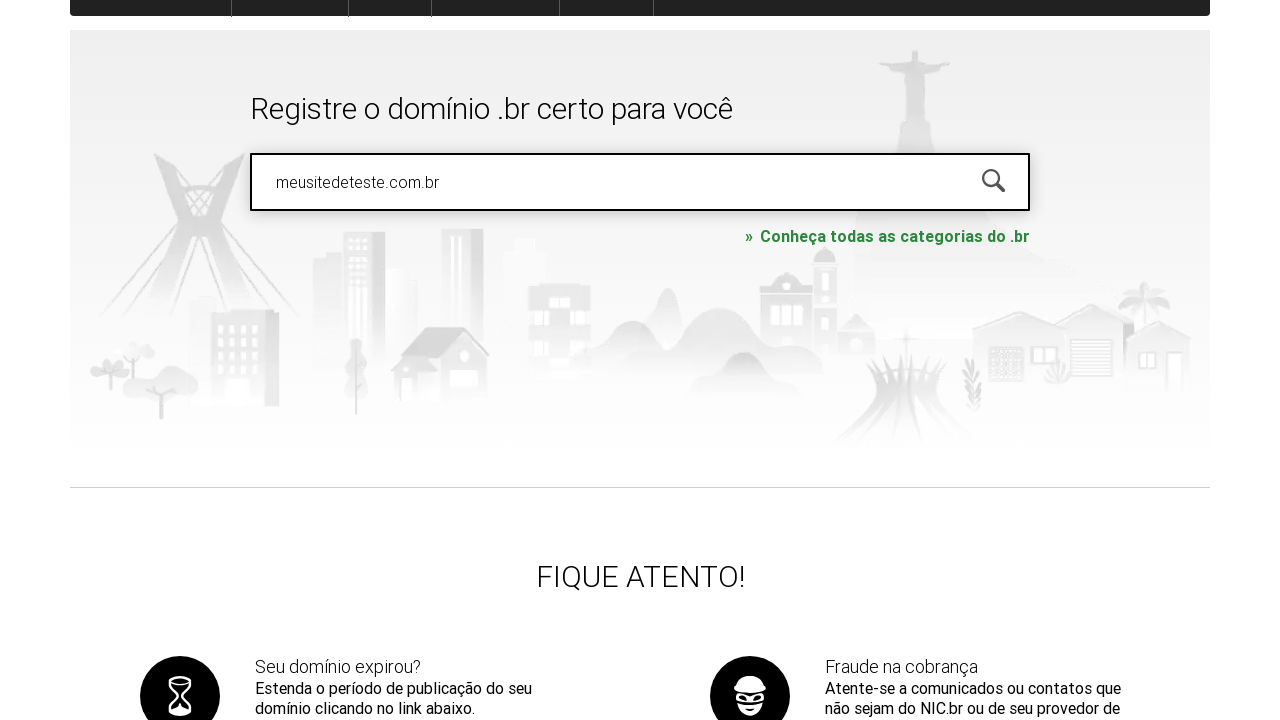

Domain availability results loaded
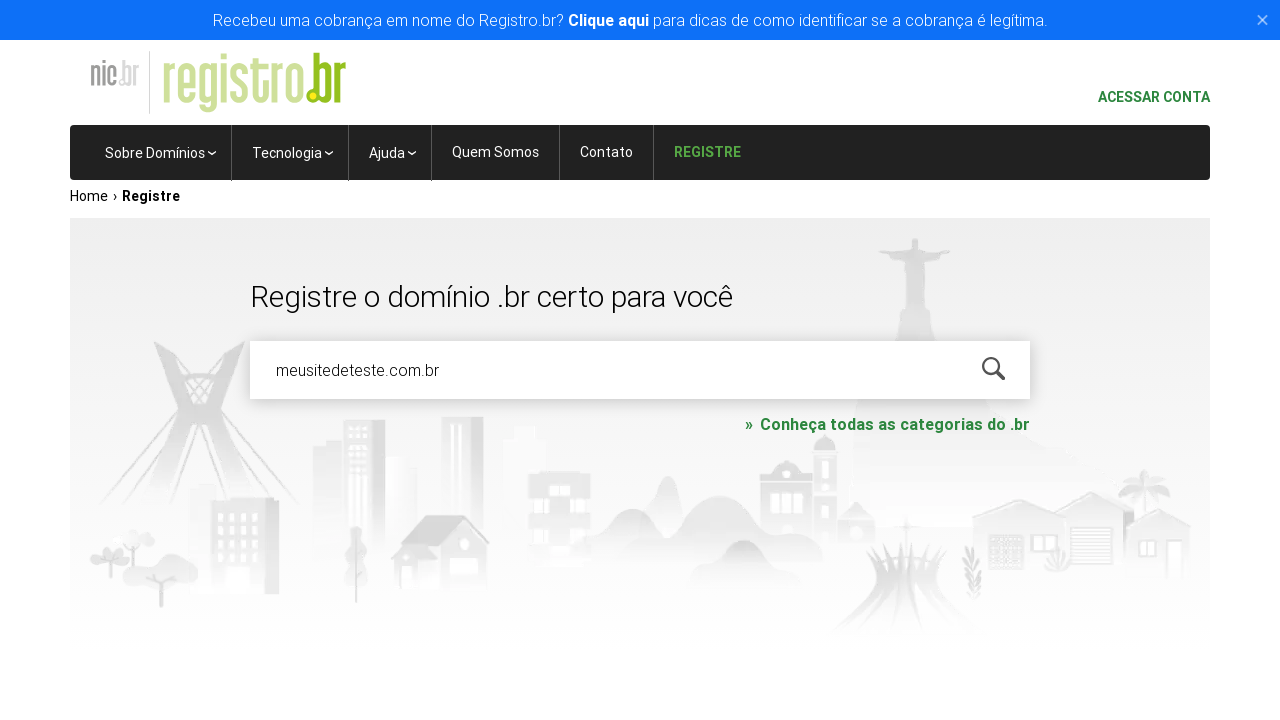

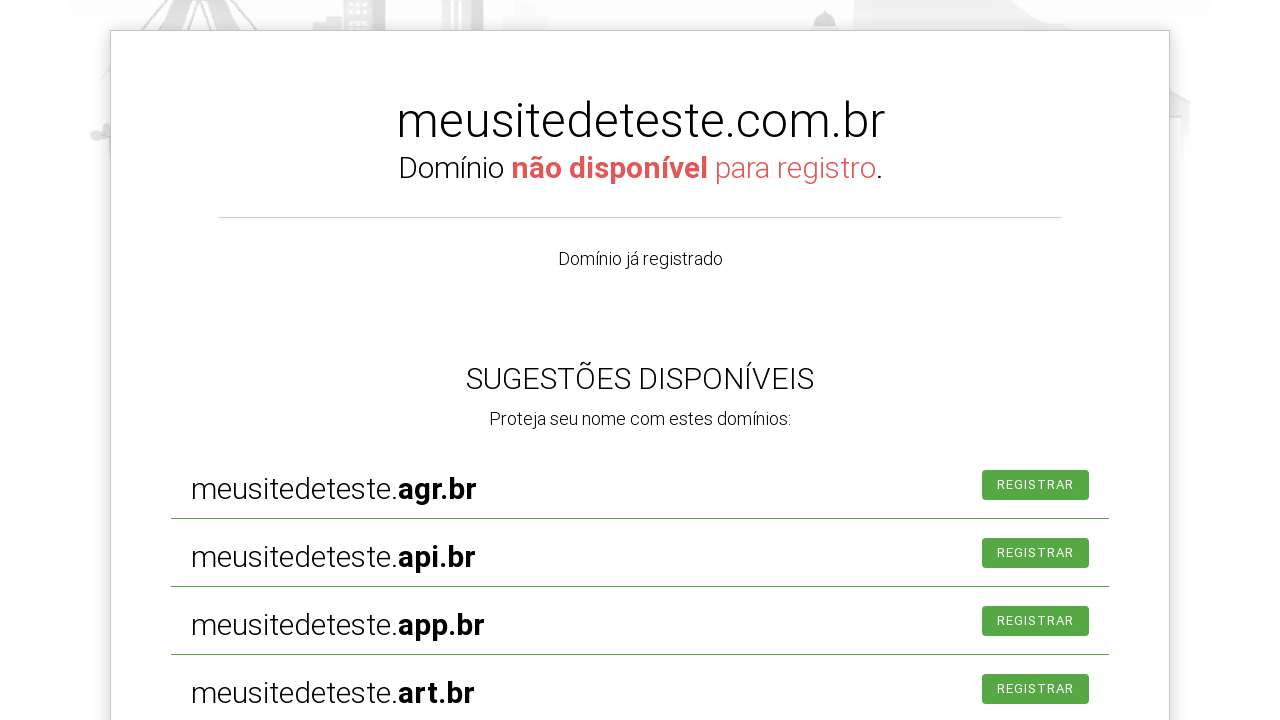